Tests iframe switching functionality by entering text in form fields within different iframes

Starting URL: https://seleniumui.moderntester.pl/iframes.php

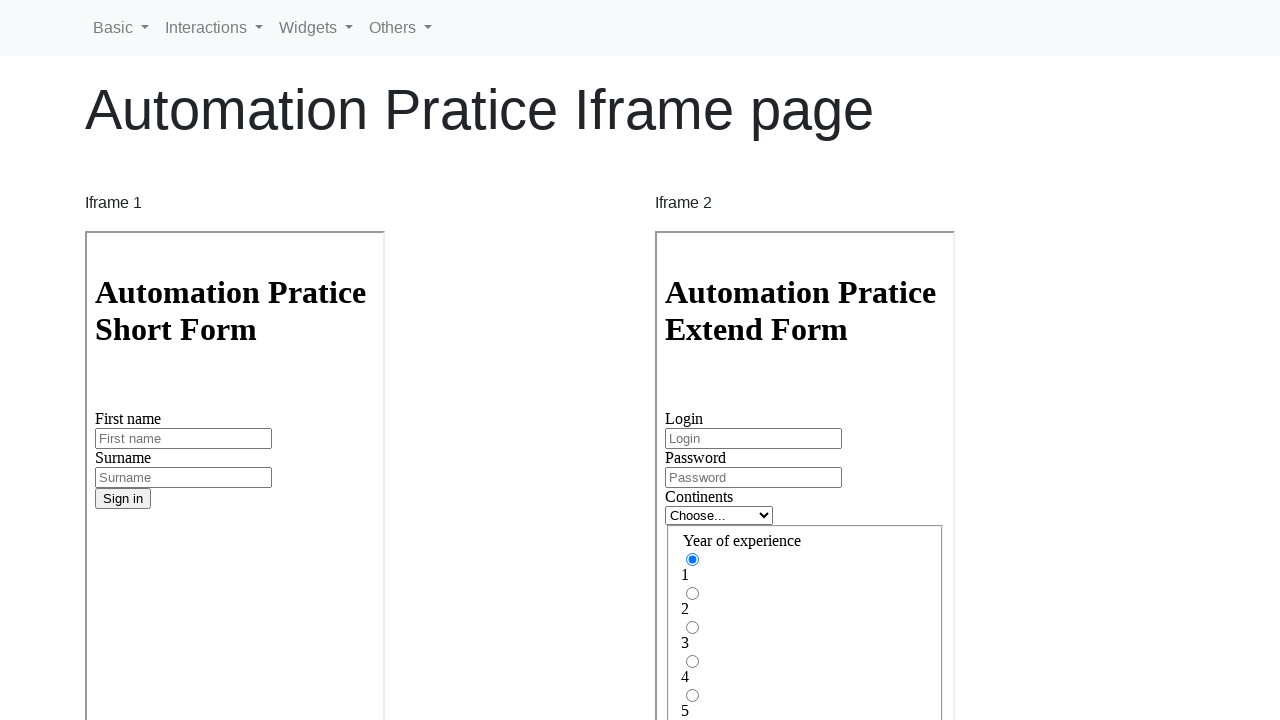

Located first iframe with name 'iframe1'
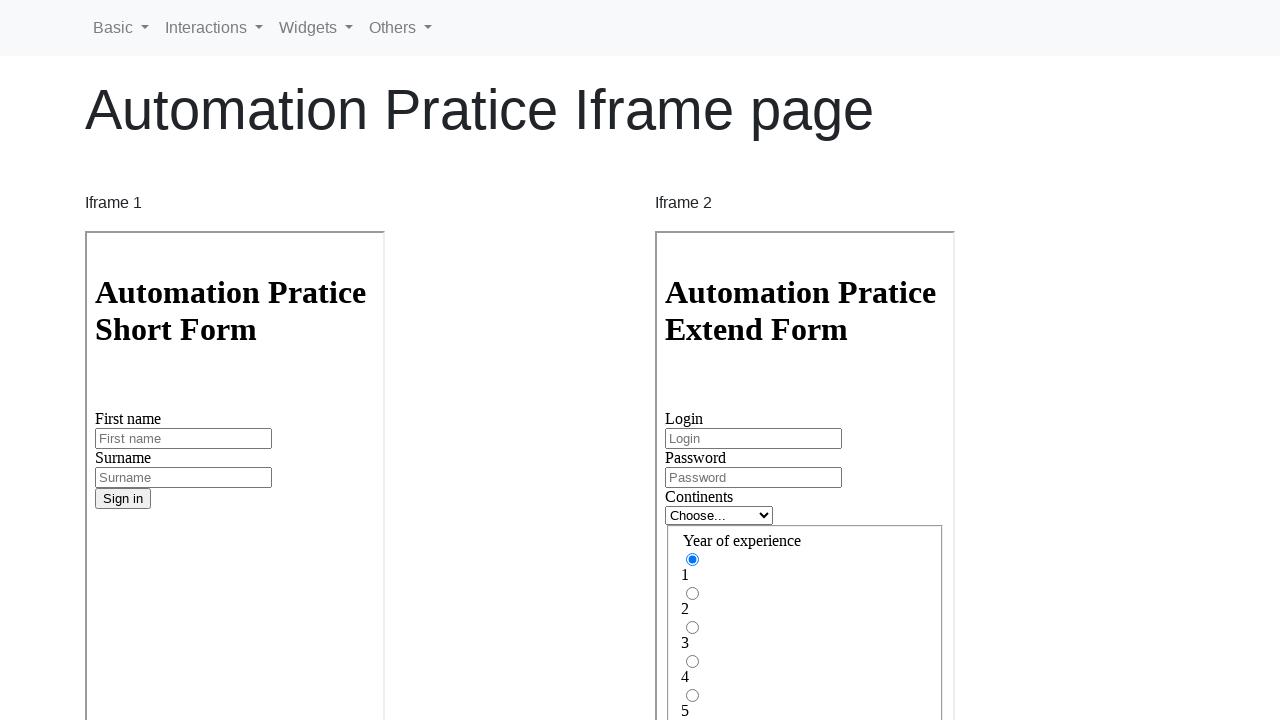

Filled first name field with 'Marcin' in first iframe on iframe[name='iframe1'] >> internal:control=enter-frame >> #inputFirstName3
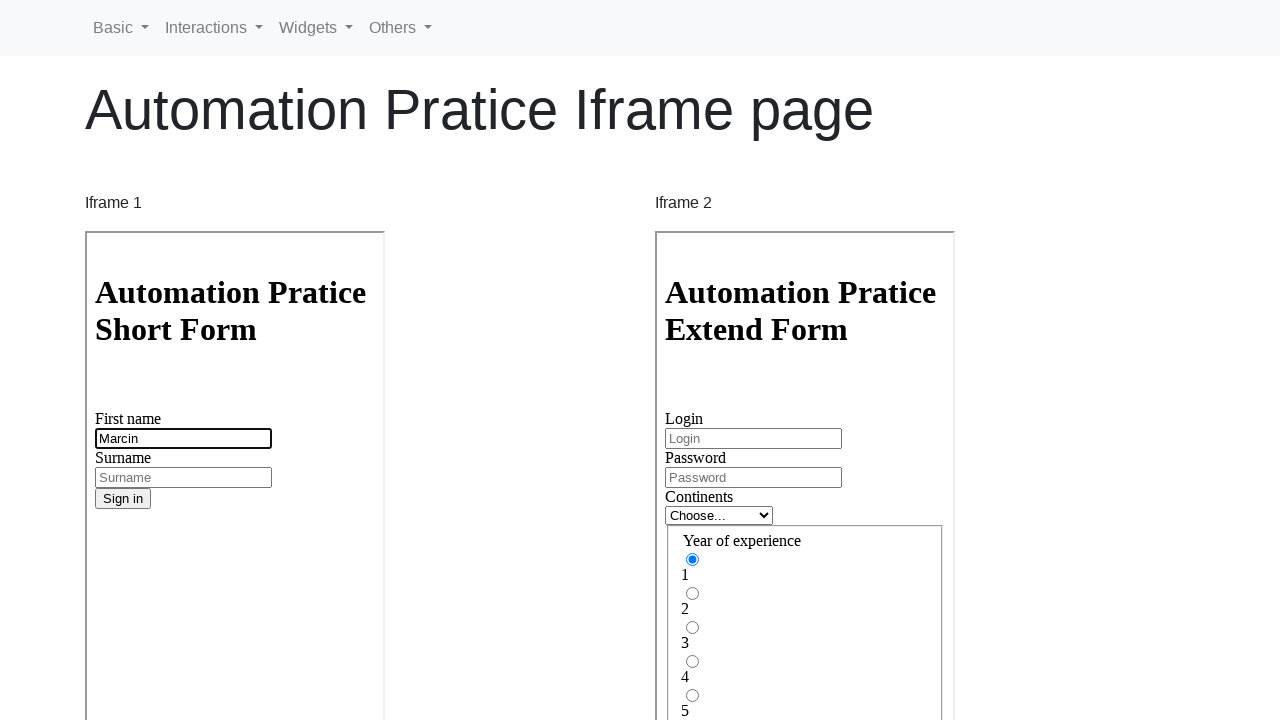

Located second iframe with name 'iframe2'
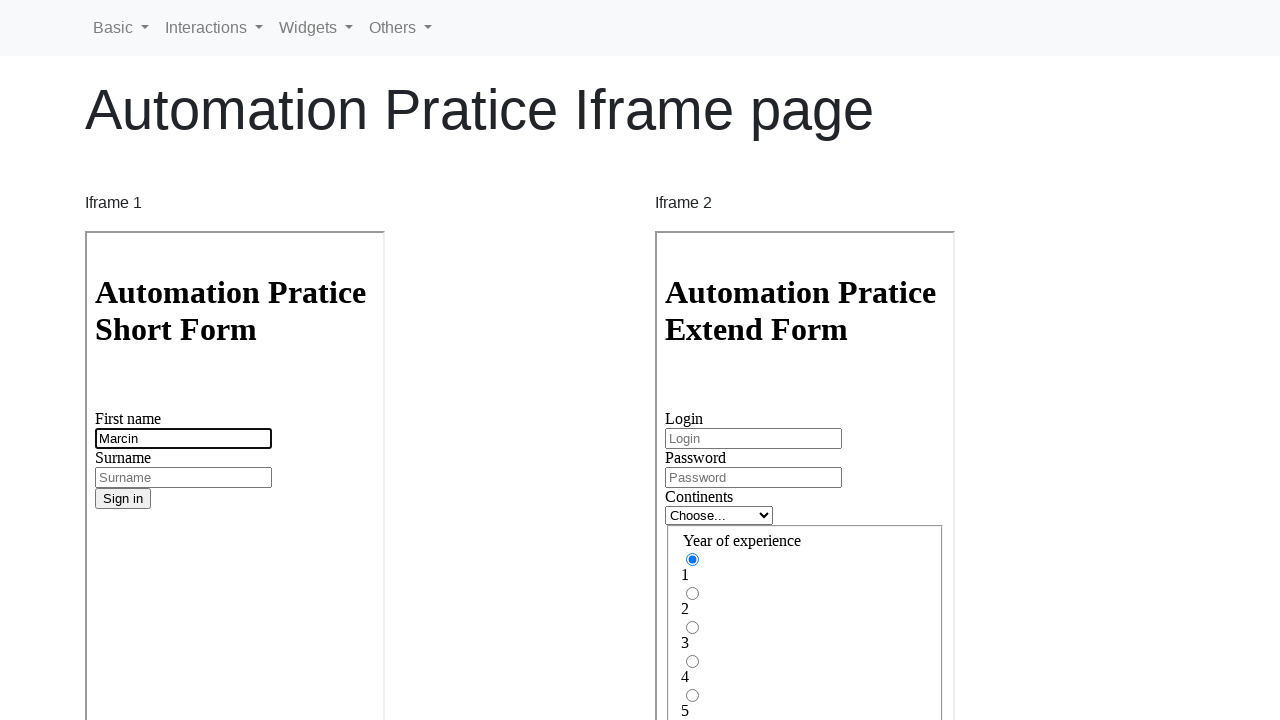

Filled login field with 'testuser123@example.com' in second iframe on iframe[name='iframe2'] >> internal:control=enter-frame >> #inputLogin
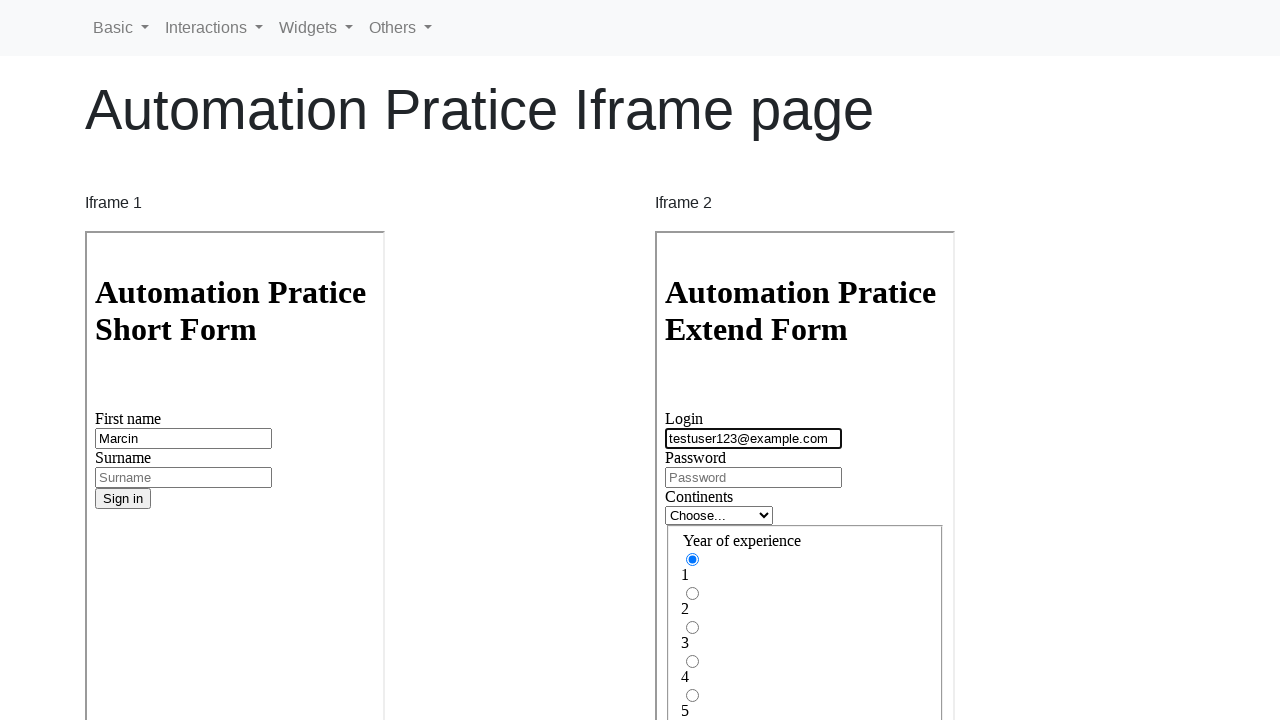

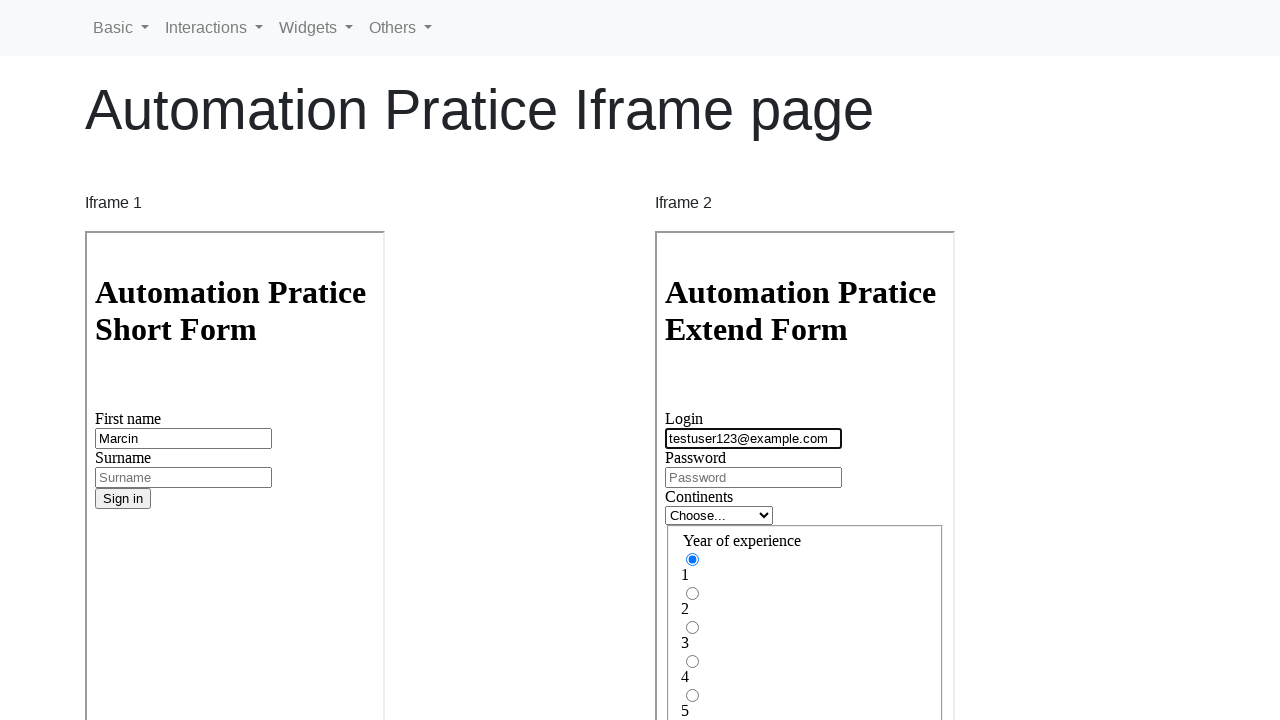